Tests page scrolling functionality by performing two Page Down keyboard actions on the MakeMyTrip homepage to scroll down the page.

Starting URL: https://www.makemytrip.com/

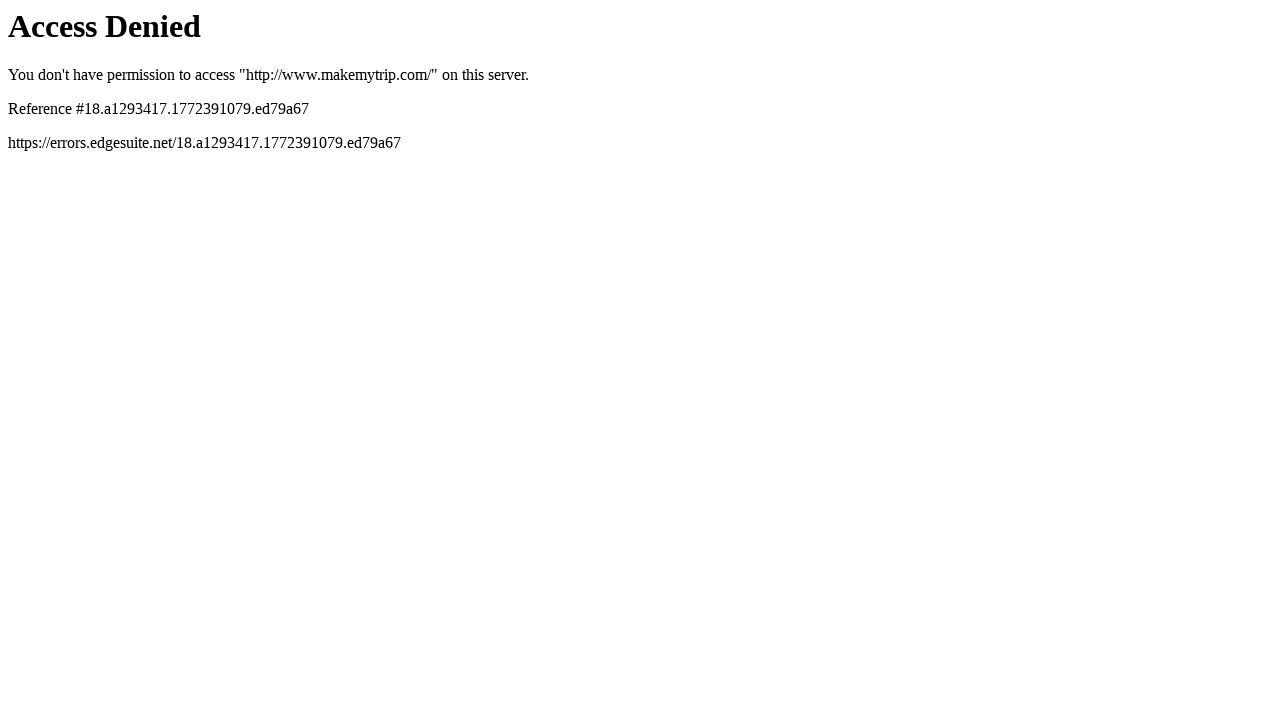

Navigated to MakeMyTrip homepage
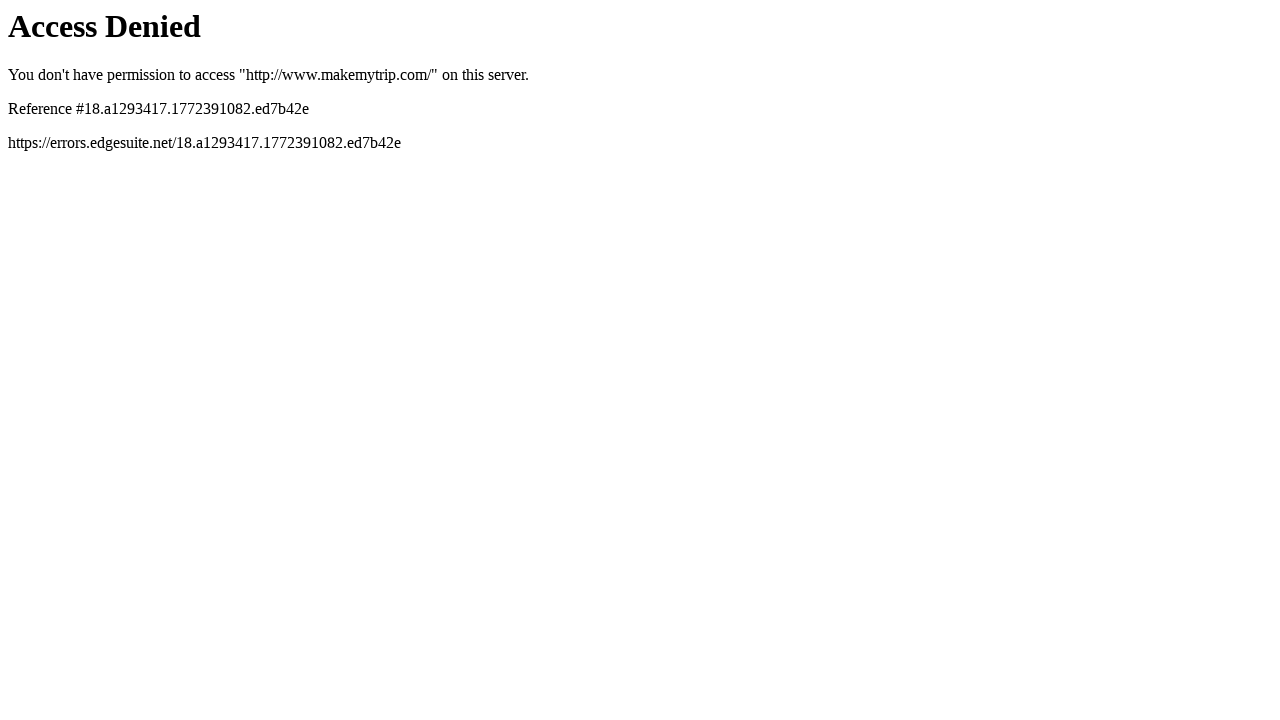

Pressed Page Down to scroll down the page (first scroll)
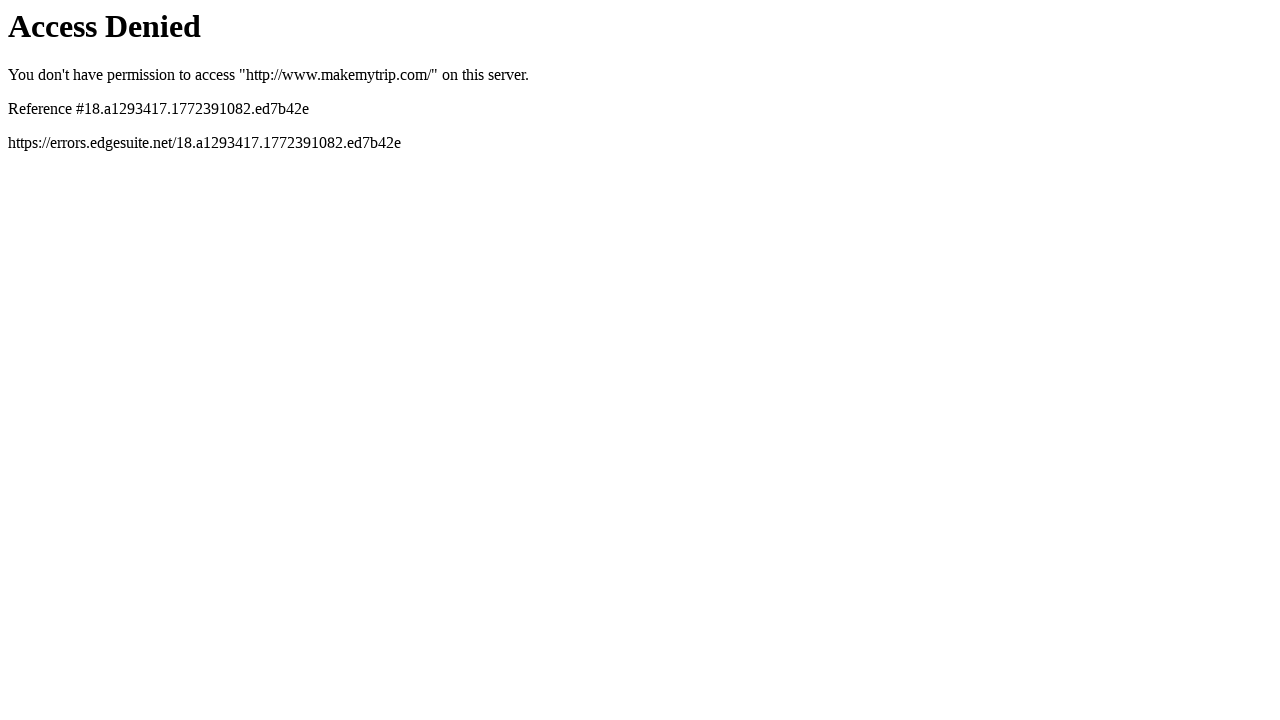

Pressed Page Down to scroll down the page (second scroll)
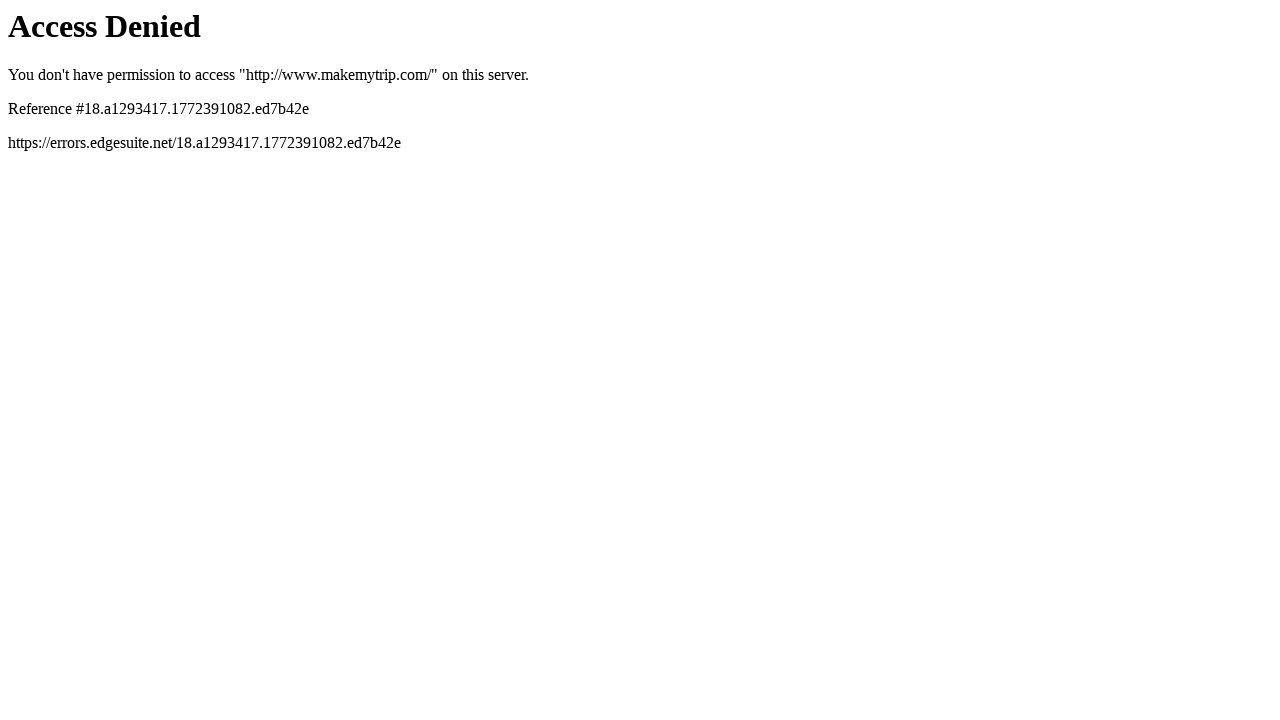

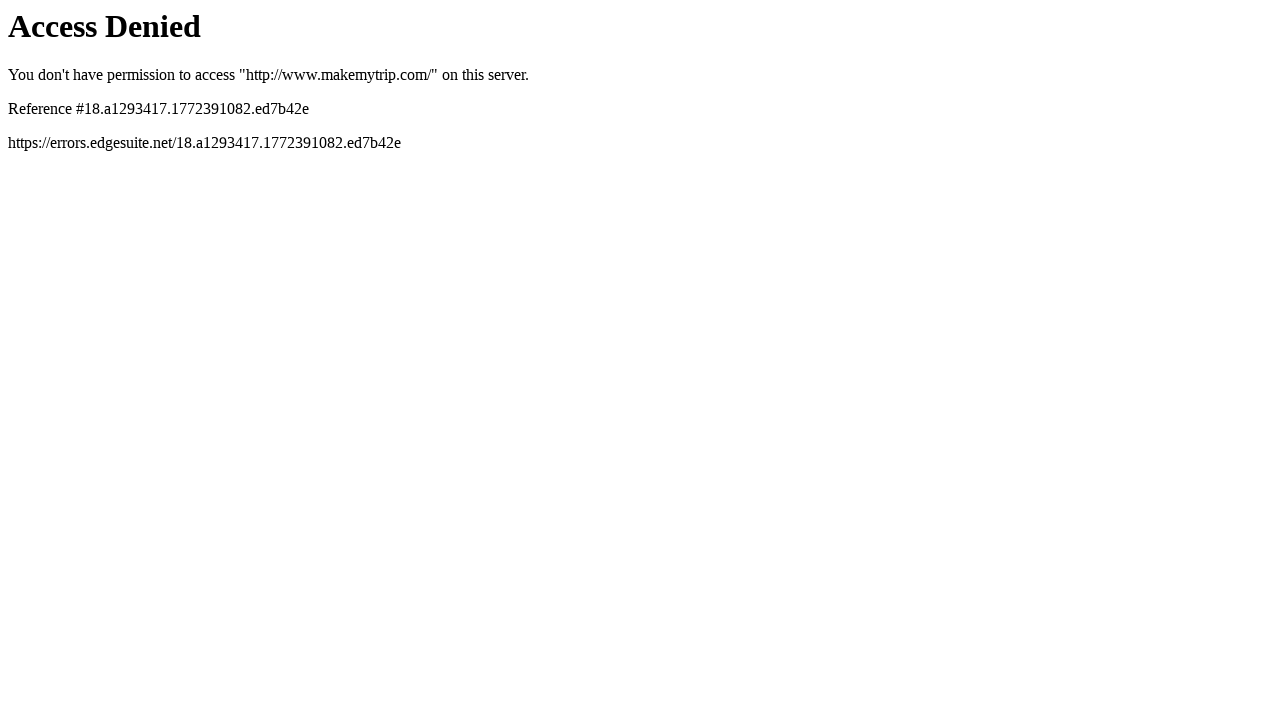